Tests that clicking Clear completed removes all completed items from the list

Starting URL: https://demo.playwright.dev/todomvc

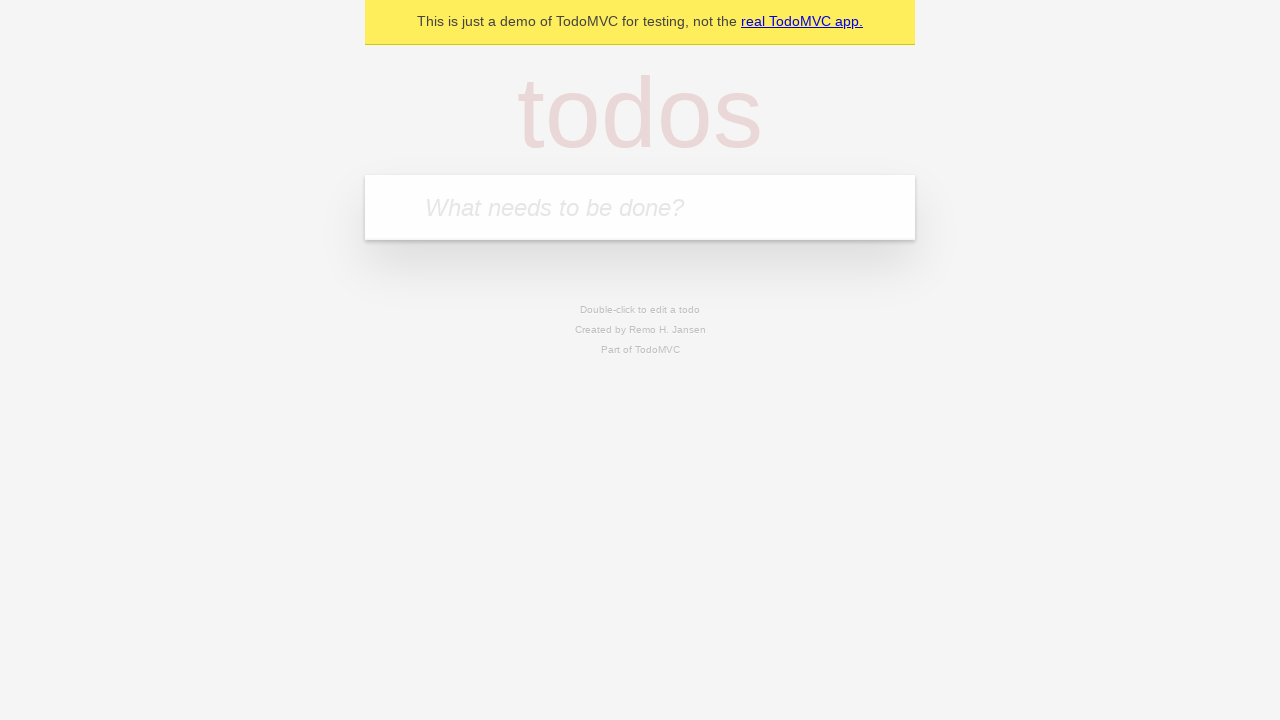

Filled todo input with 'buy some cheese' on internal:attr=[placeholder="What needs to be done?"i]
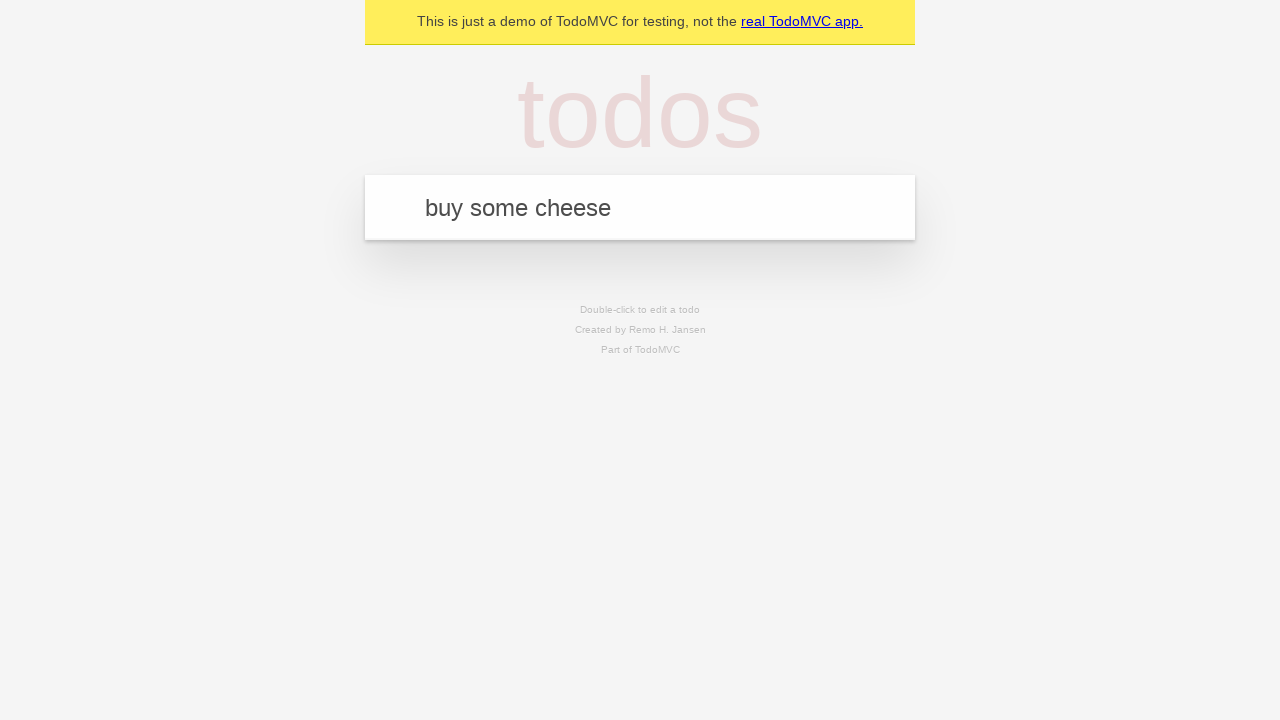

Pressed Enter to add first todo item on internal:attr=[placeholder="What needs to be done?"i]
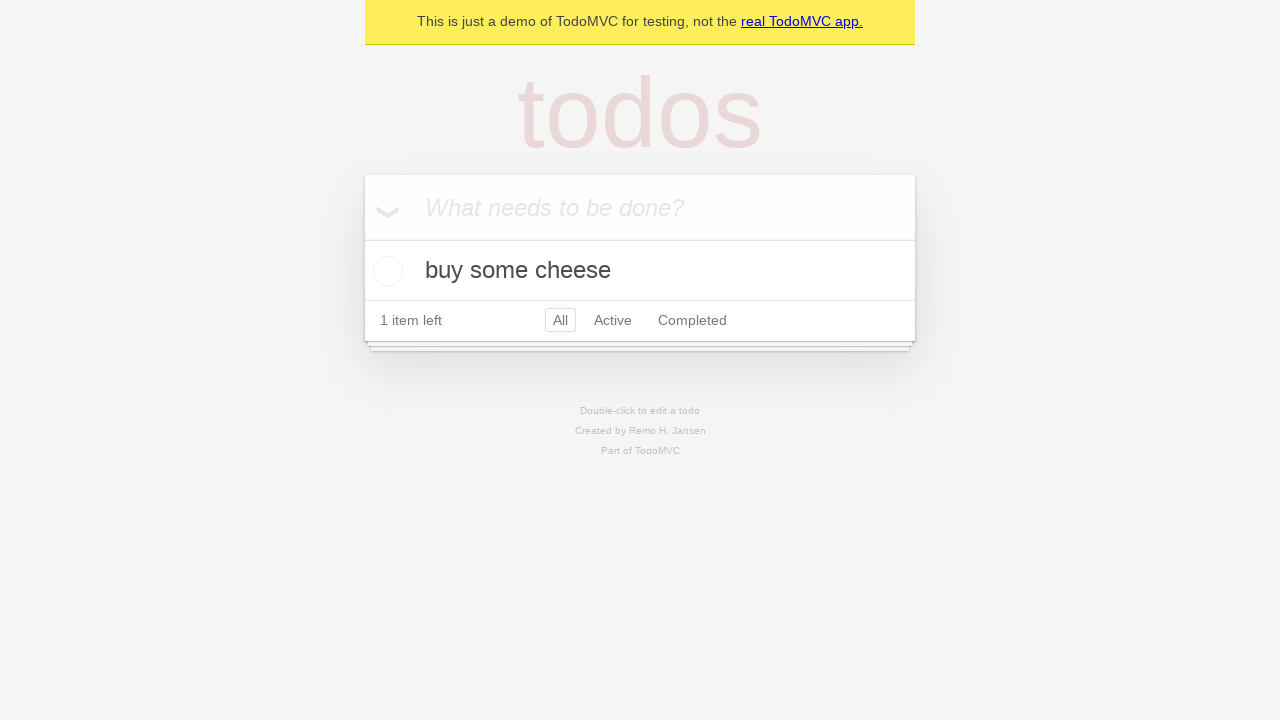

Filled todo input with 'feed the cat' on internal:attr=[placeholder="What needs to be done?"i]
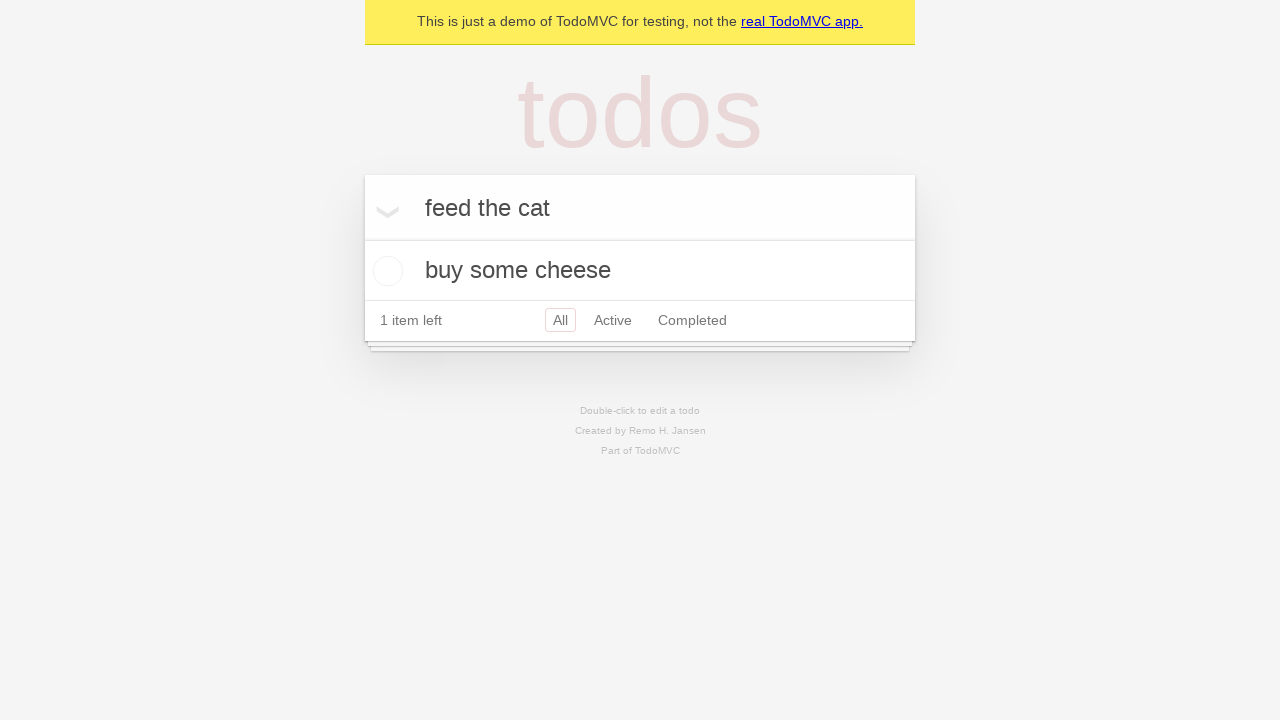

Pressed Enter to add second todo item on internal:attr=[placeholder="What needs to be done?"i]
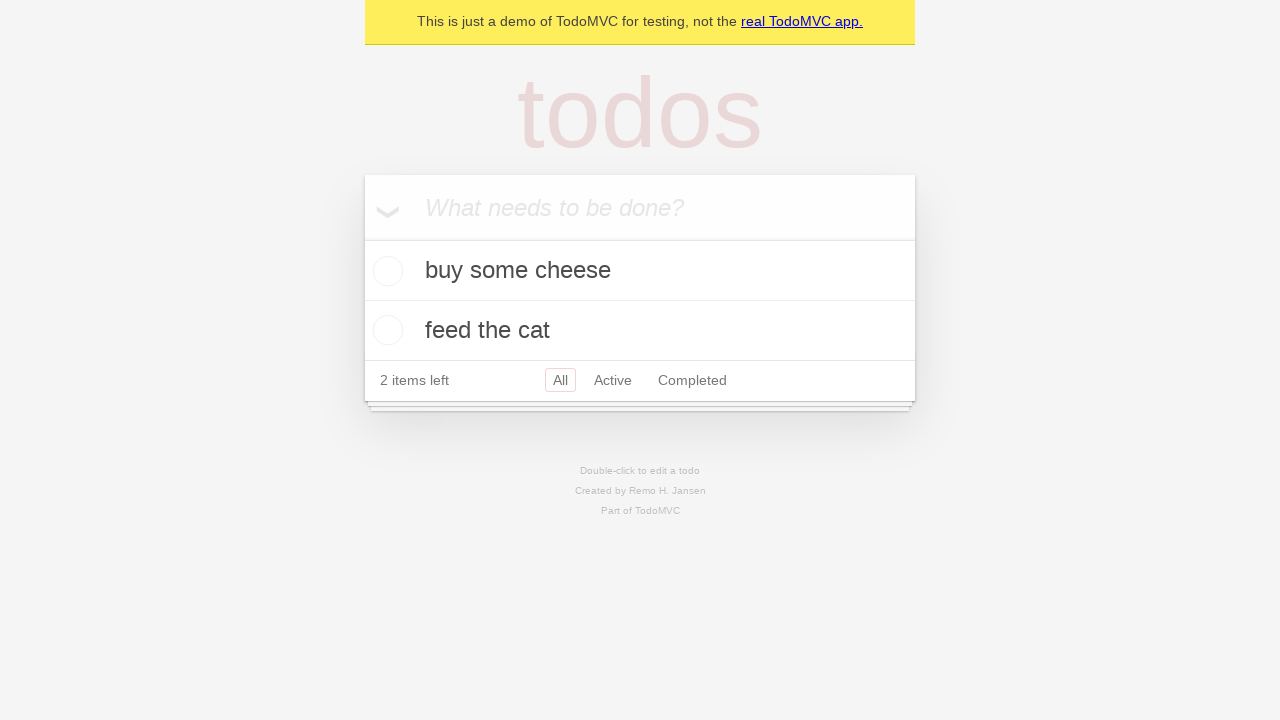

Filled todo input with 'book a doctors appointment' on internal:attr=[placeholder="What needs to be done?"i]
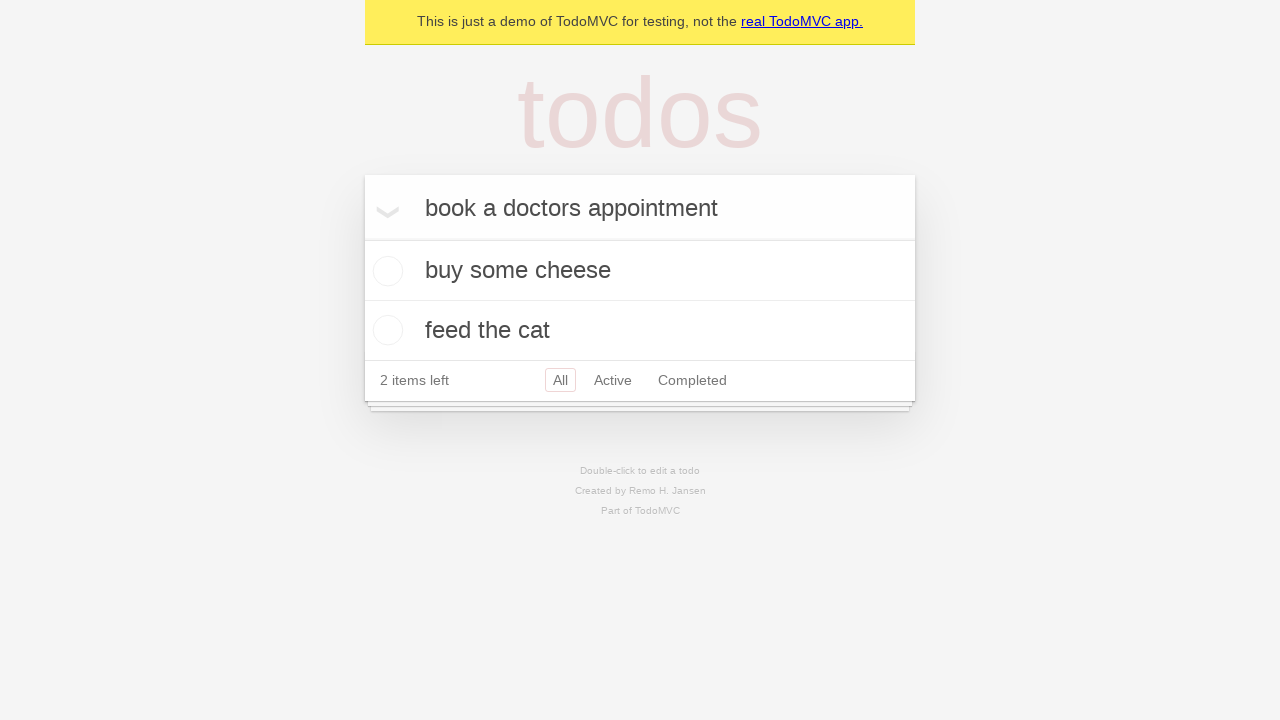

Pressed Enter to add third todo item on internal:attr=[placeholder="What needs to be done?"i]
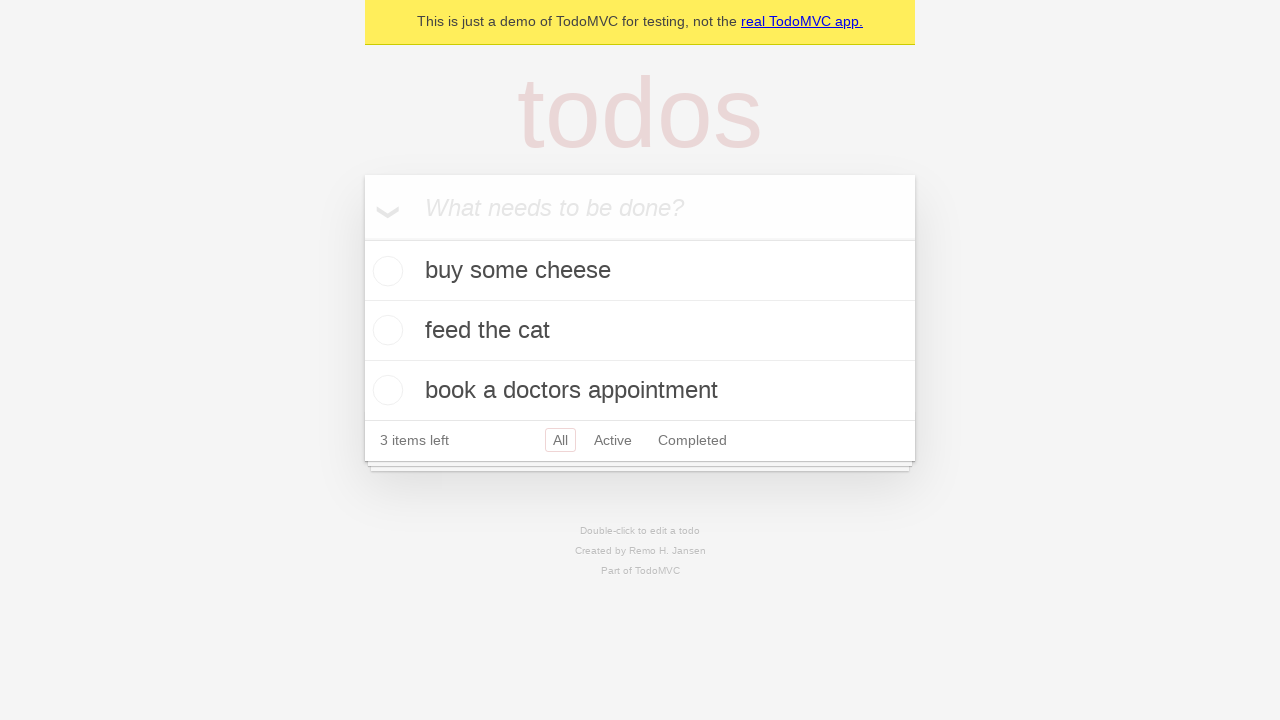

Waited for all three todo items to load
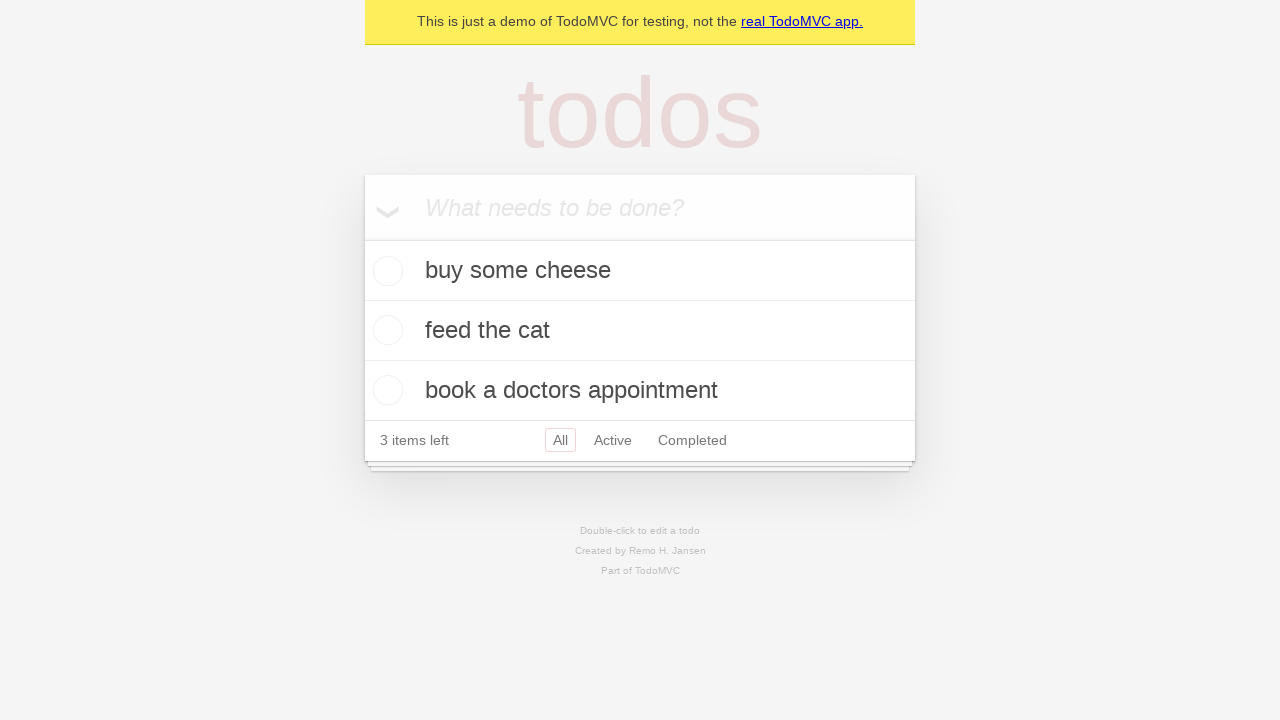

Checked the checkbox for the second todo item at (385, 330) on internal:testid=[data-testid="todo-item"s] >> nth=1 >> internal:role=checkbox
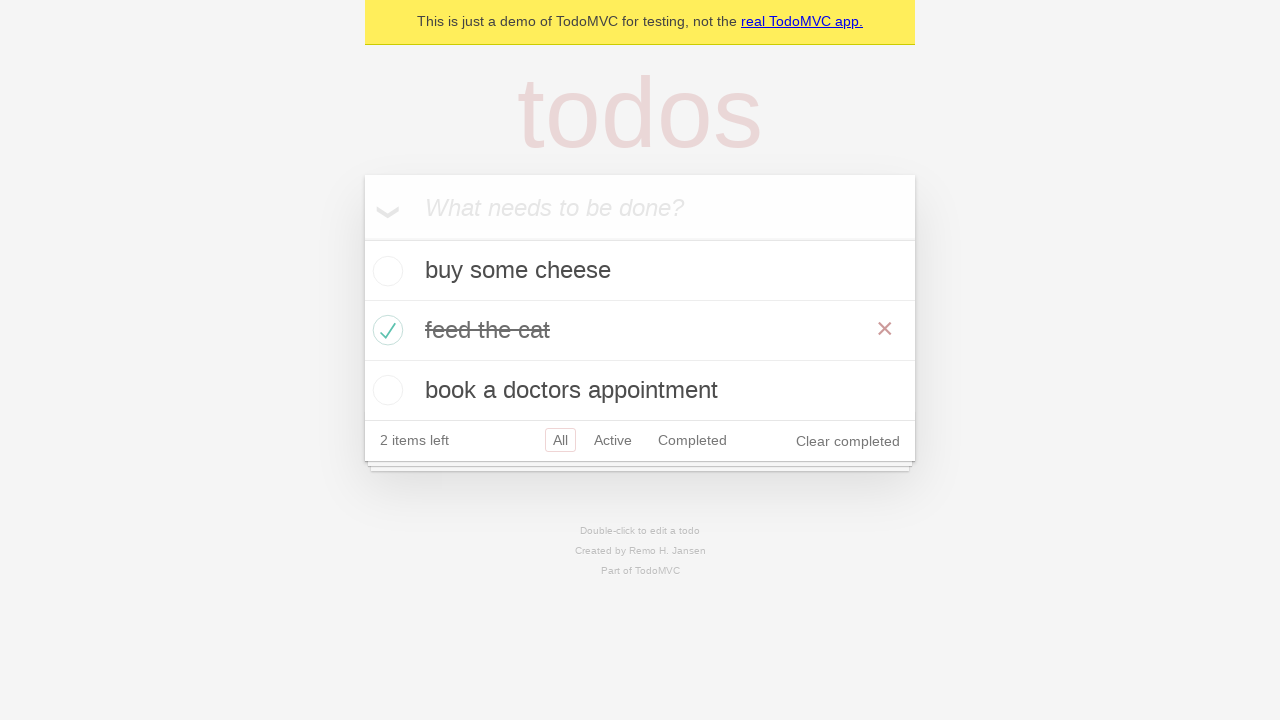

Clicked 'Clear completed' button to remove completed items at (848, 441) on internal:role=button[name="Clear completed"i]
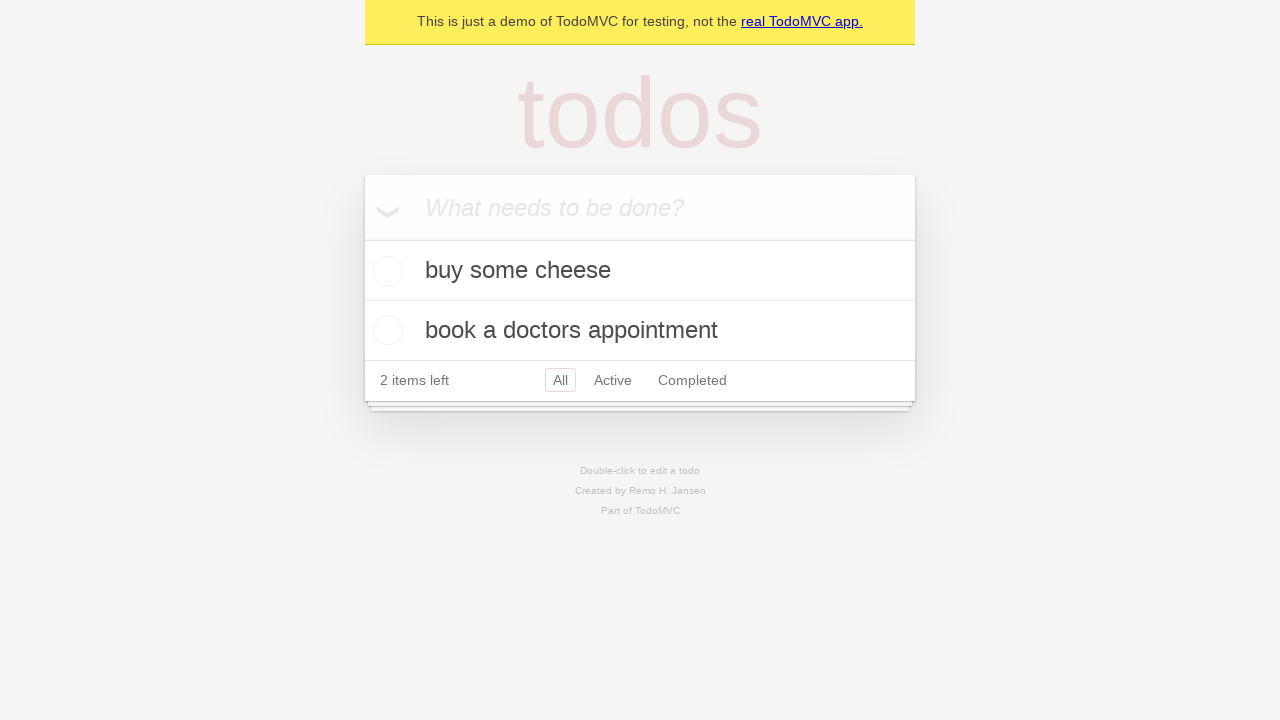

Verified that completed item was removed - todo list now contains 2 items
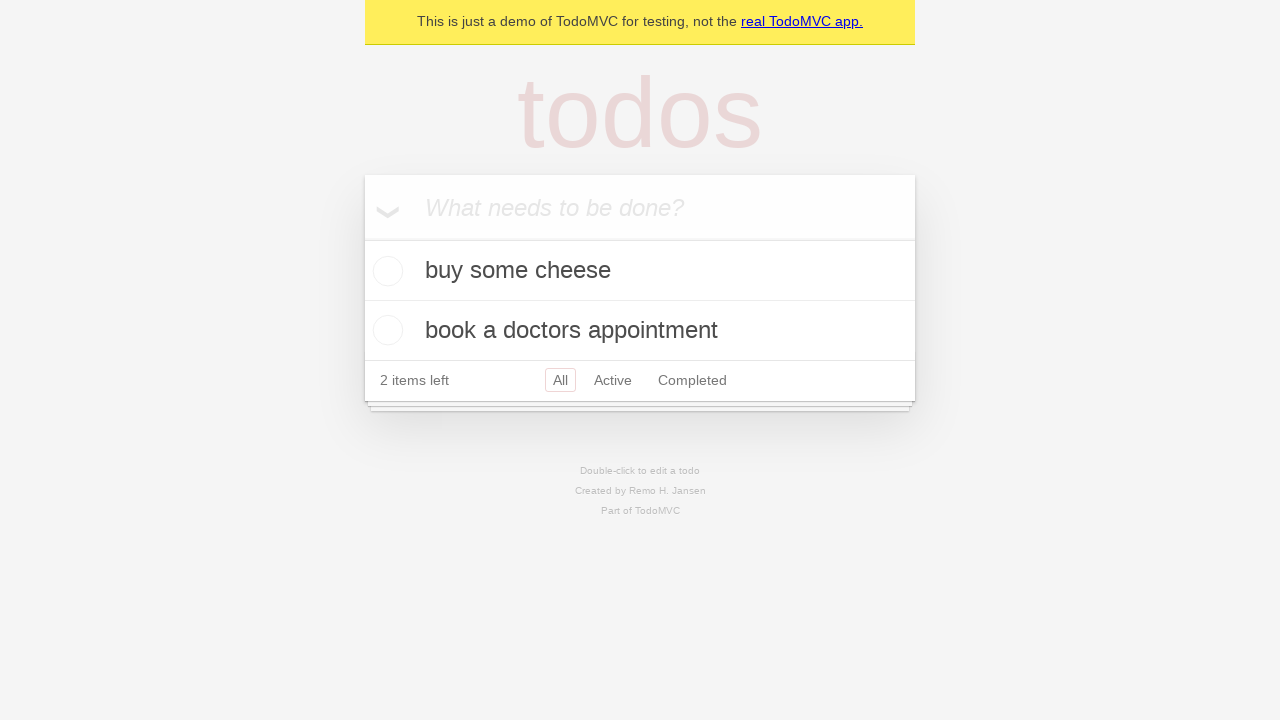

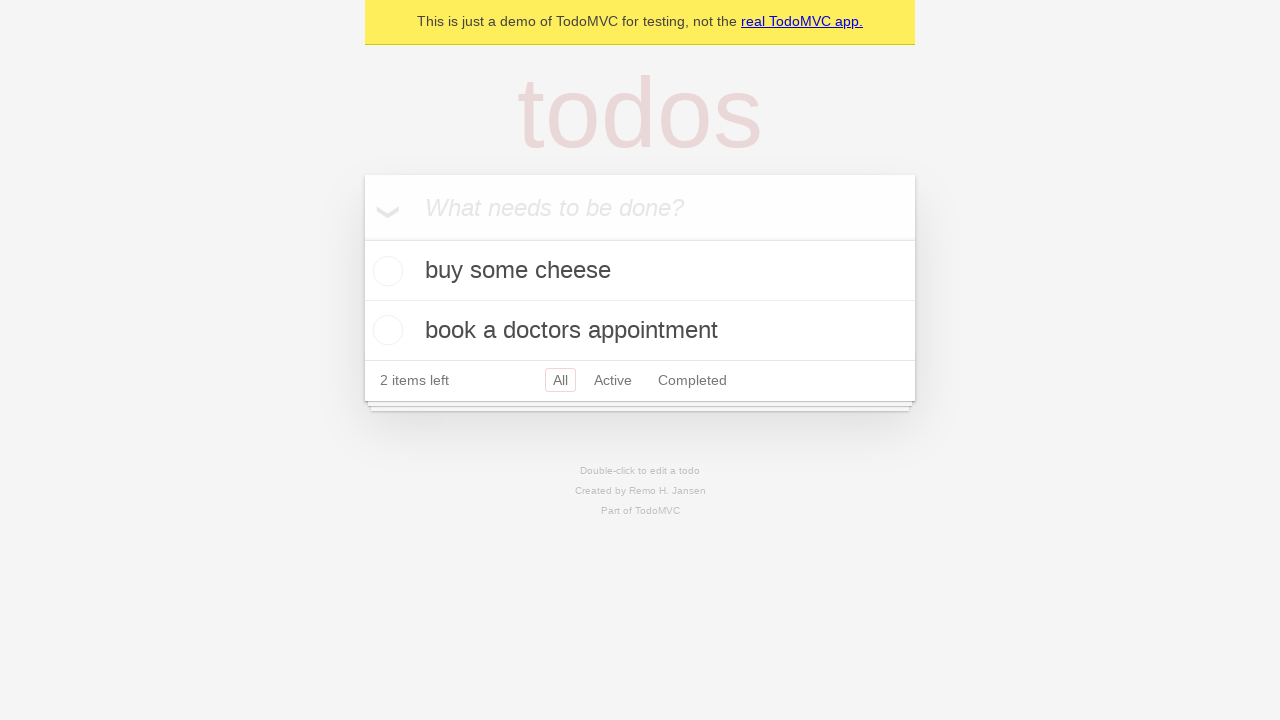